Tests double-click functionality on a button element and verifies that the correct message is displayed after the double-click action.

Starting URL: https://demoqa.com/buttons

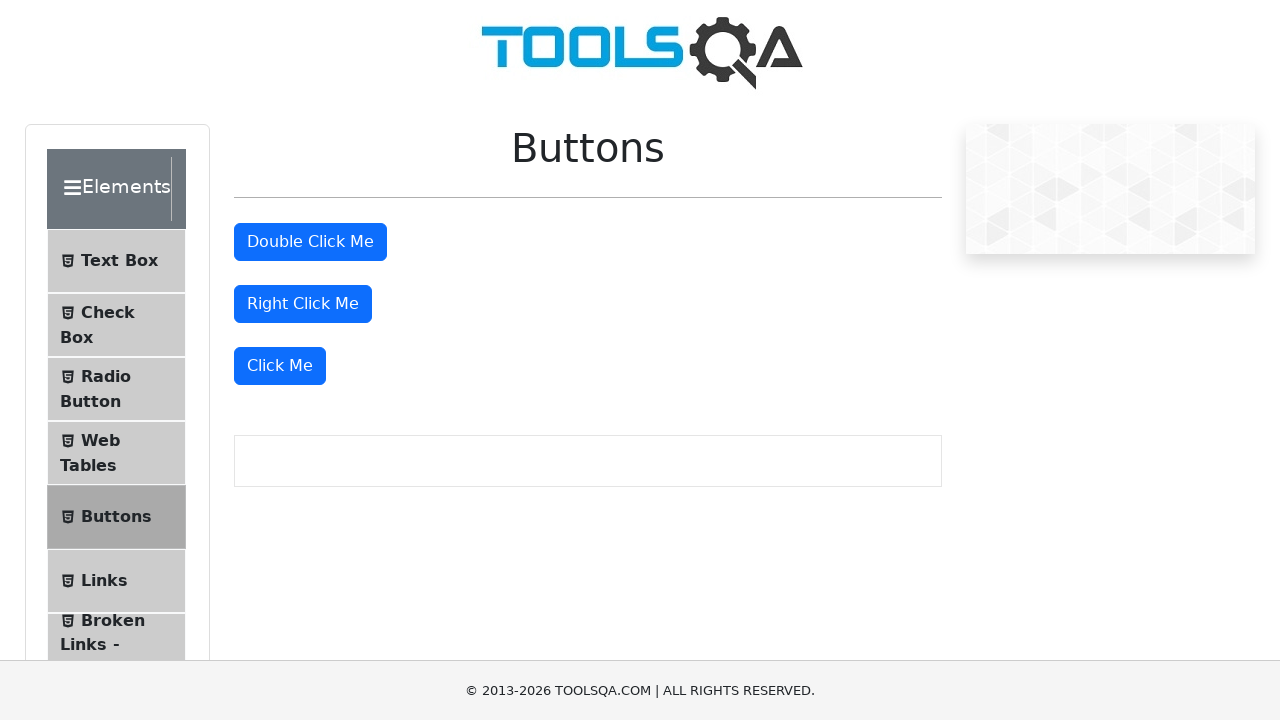

Double-clicked the double click button at (310, 242) on xpath=//*[@id='doubleClickBtn']
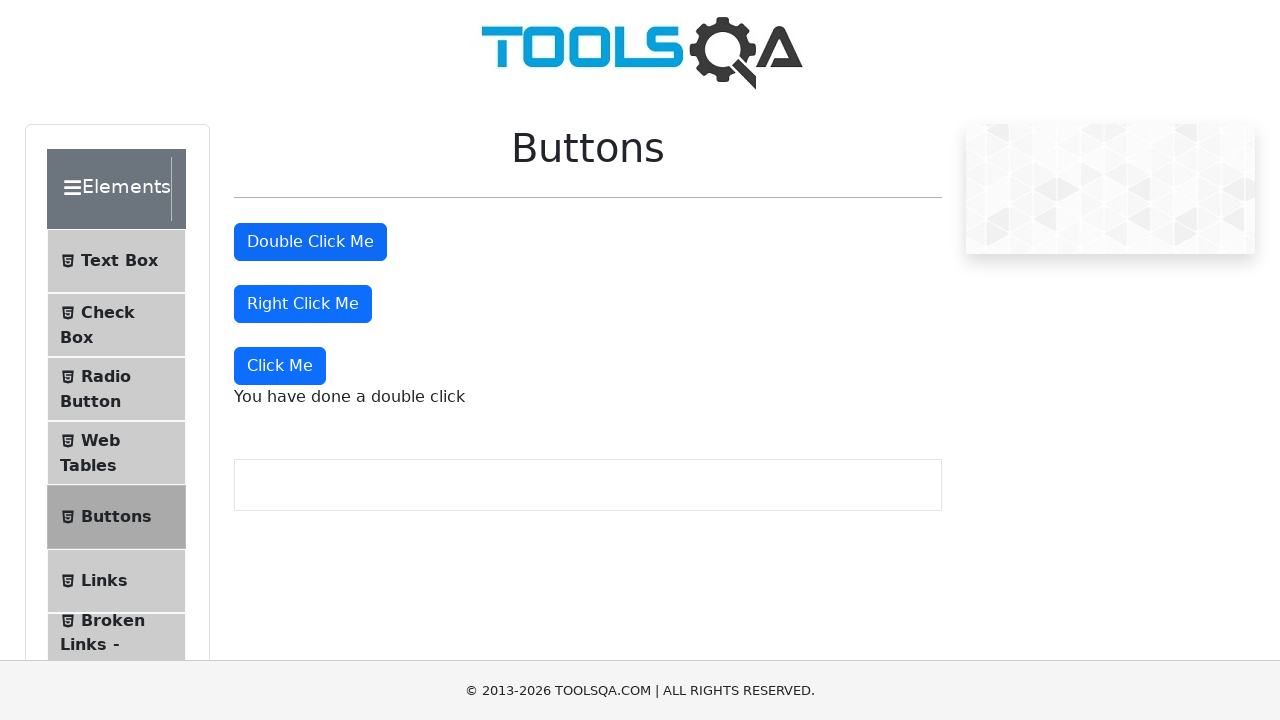

Waited for double click message to appear
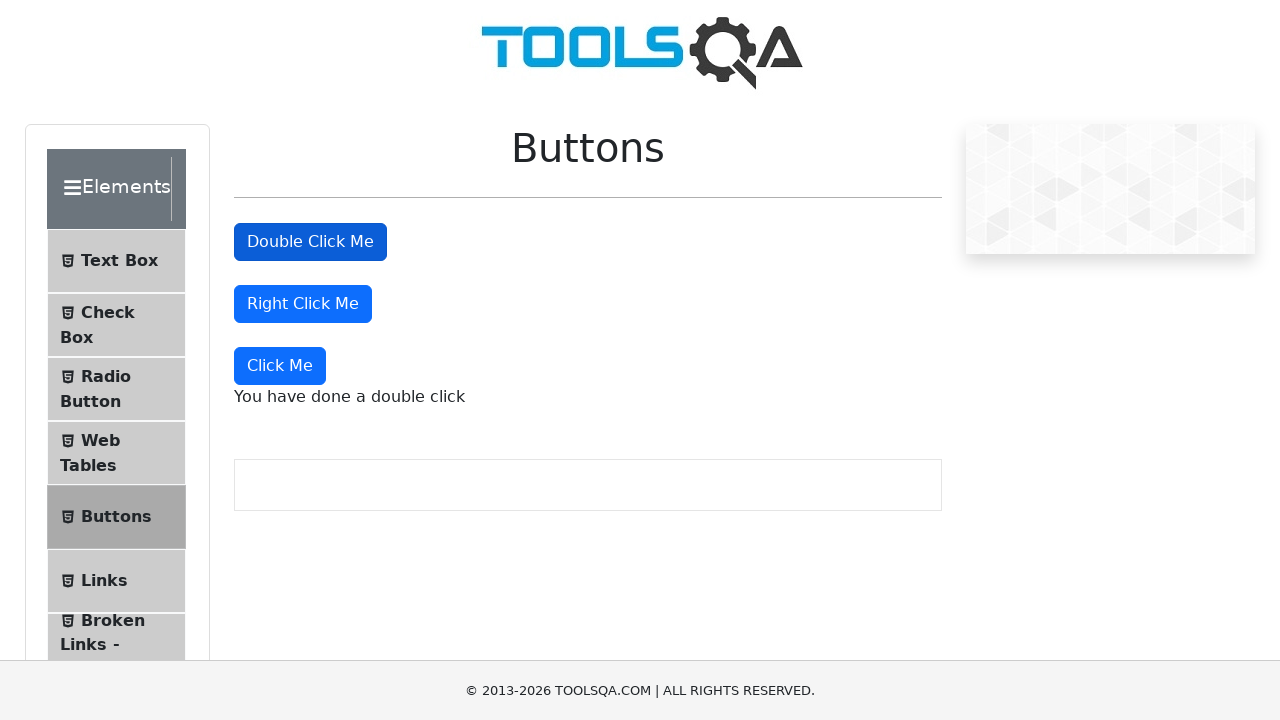

Retrieved double click message text content
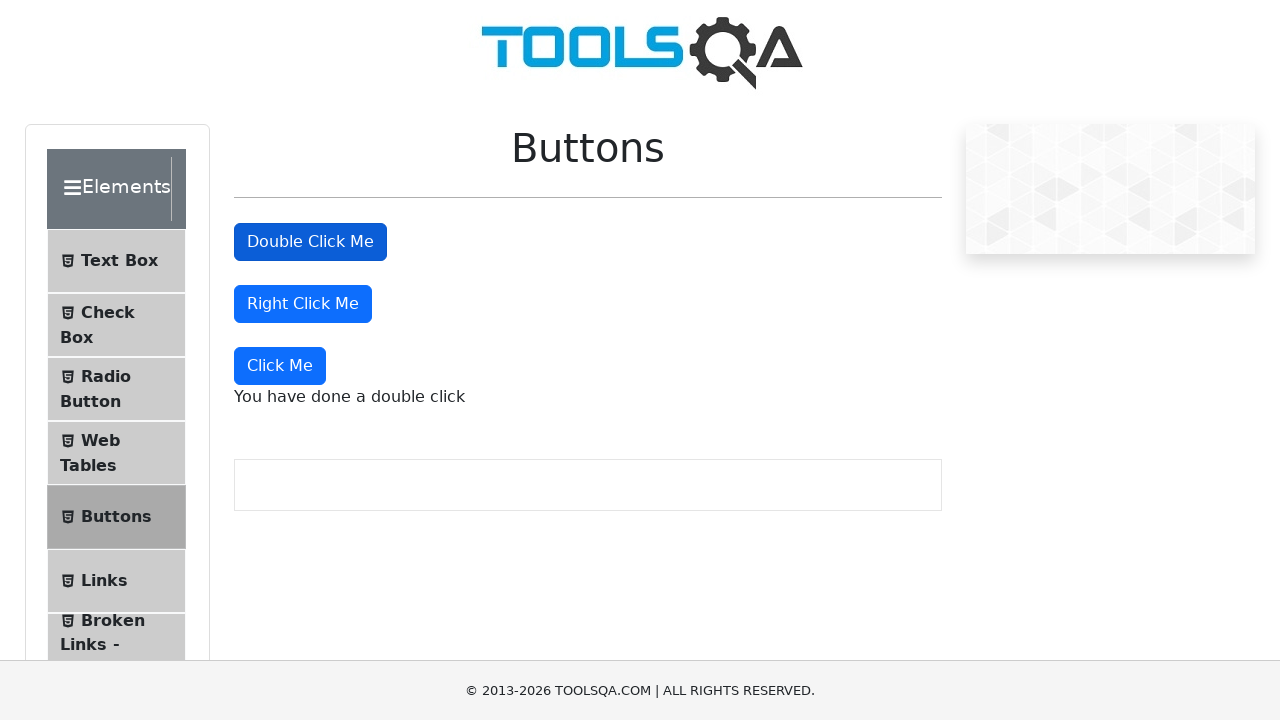

Verified that message text is 'You have done a double click'
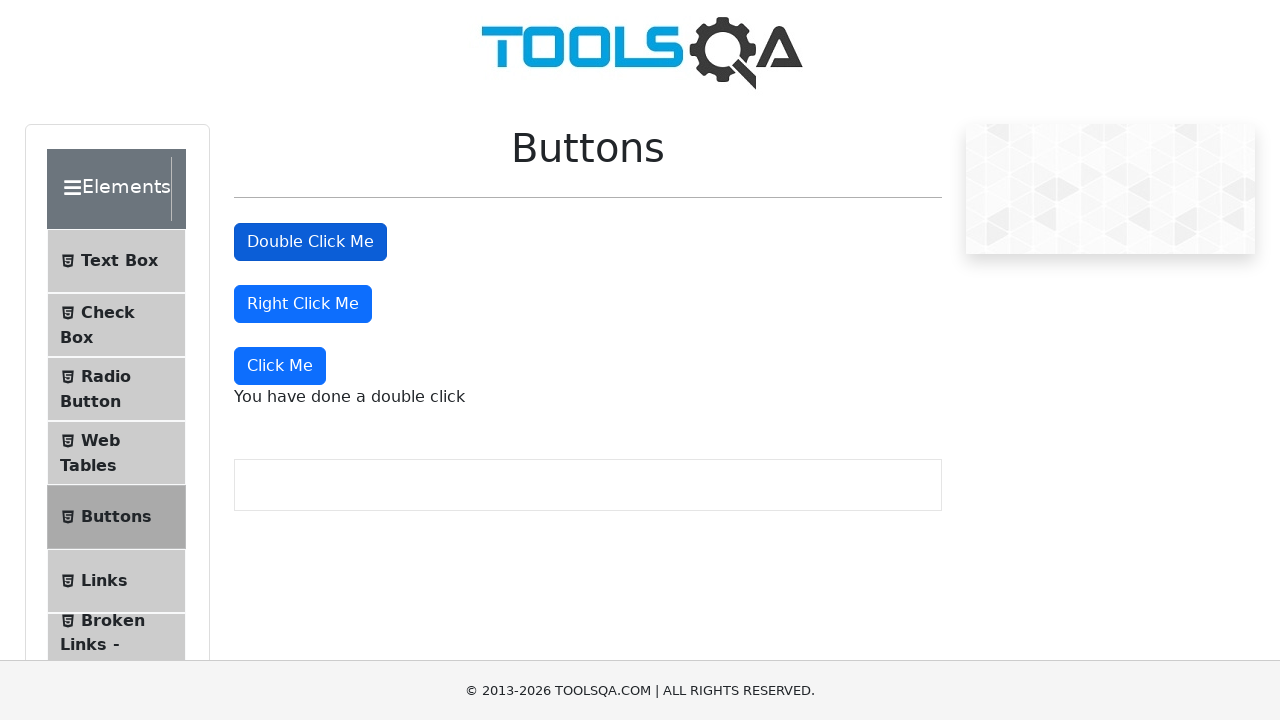

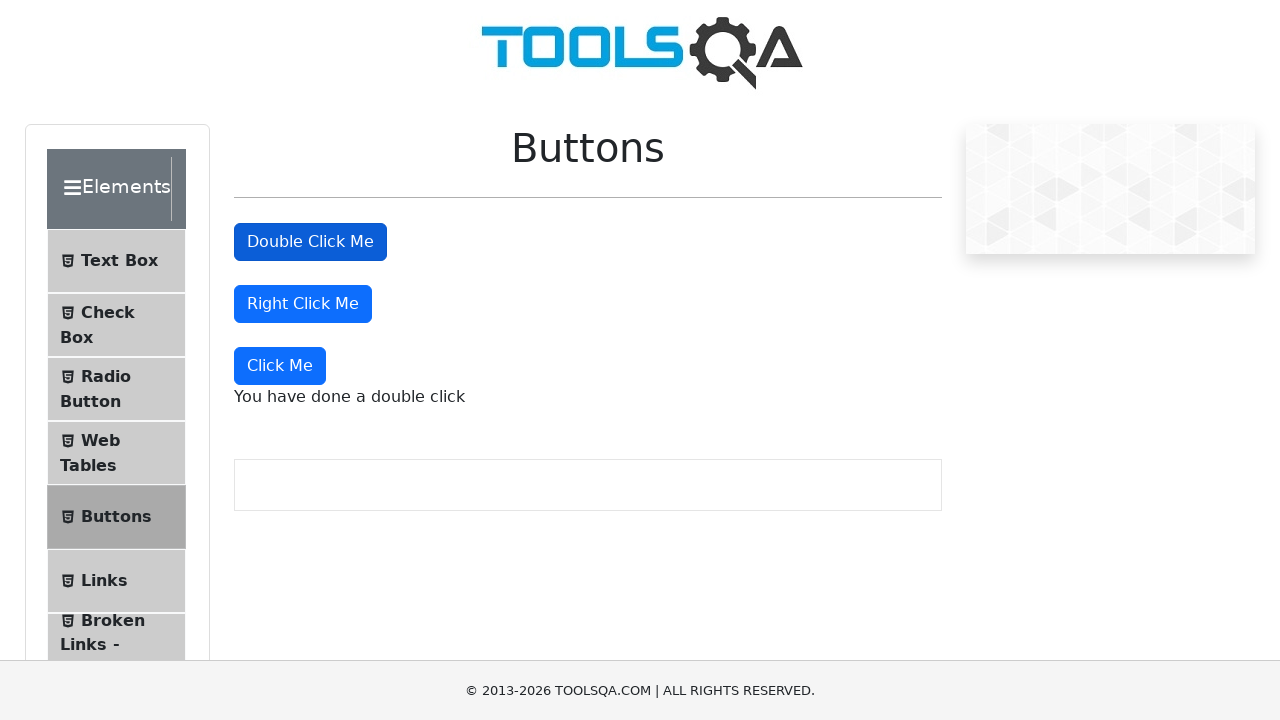